Navigates to the Devops1 homepage and waits for it to load

Starting URL: https://deploy-preview-38--devops1-au.netlify.app

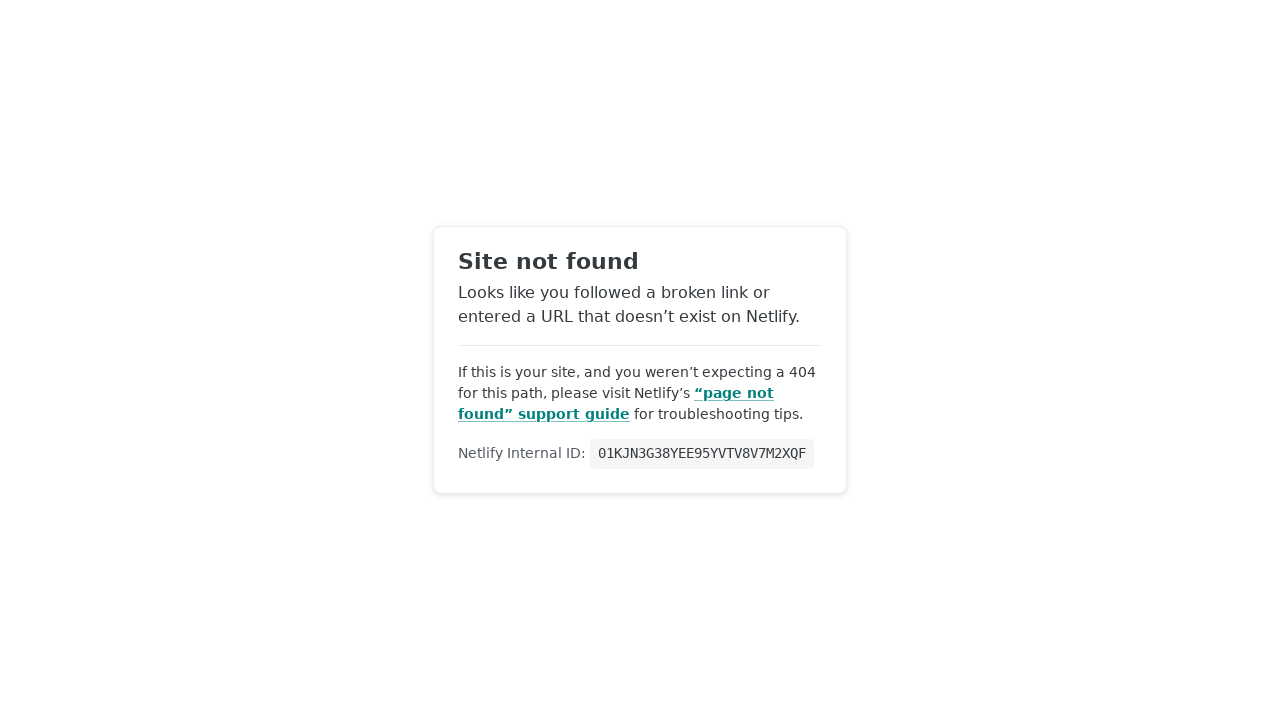

Navigated to Devops1 homepage
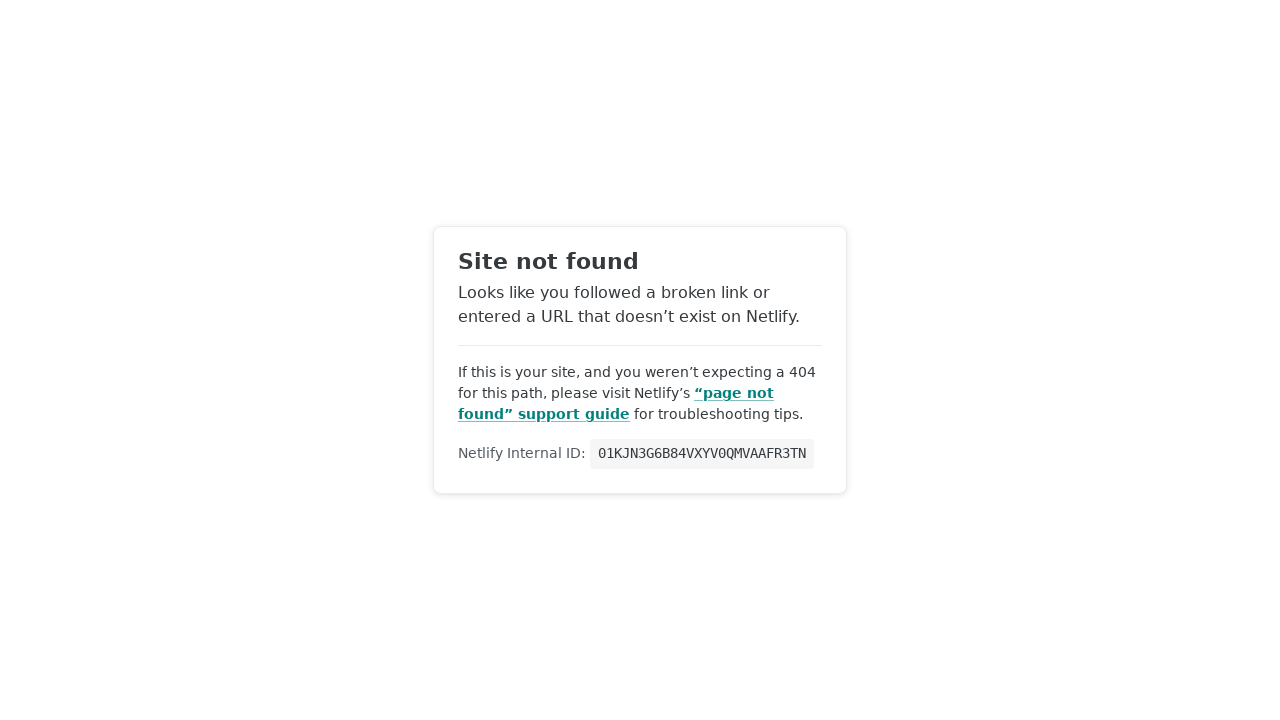

Homepage fully loaded - network idle state reached
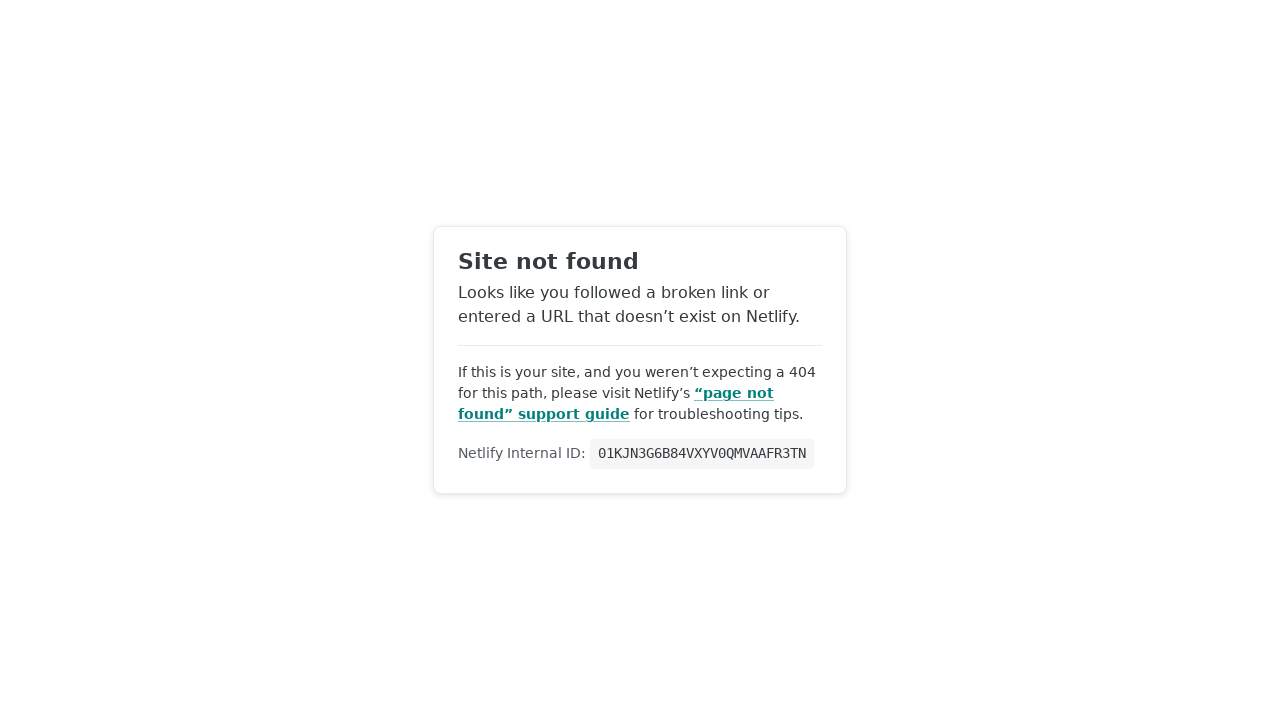

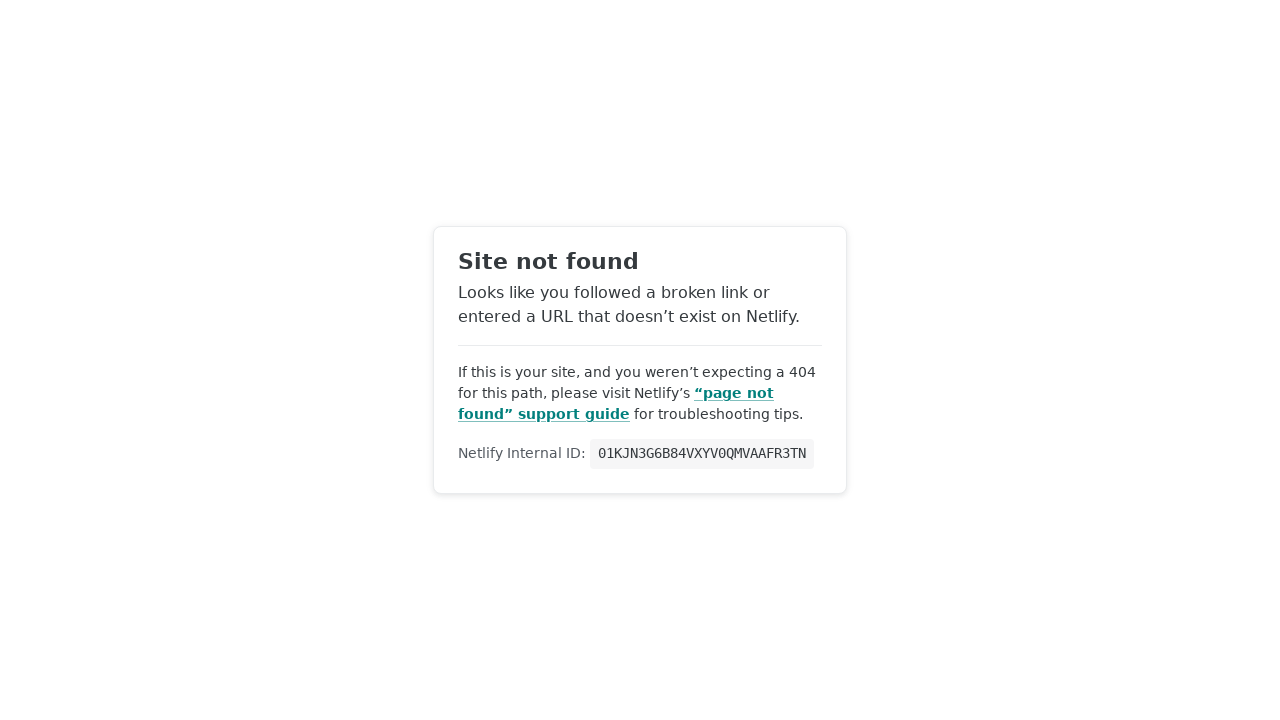